Tests window handling by opening a new window and switching between windows

Starting URL: https://the-internet.herokuapp.com/windows

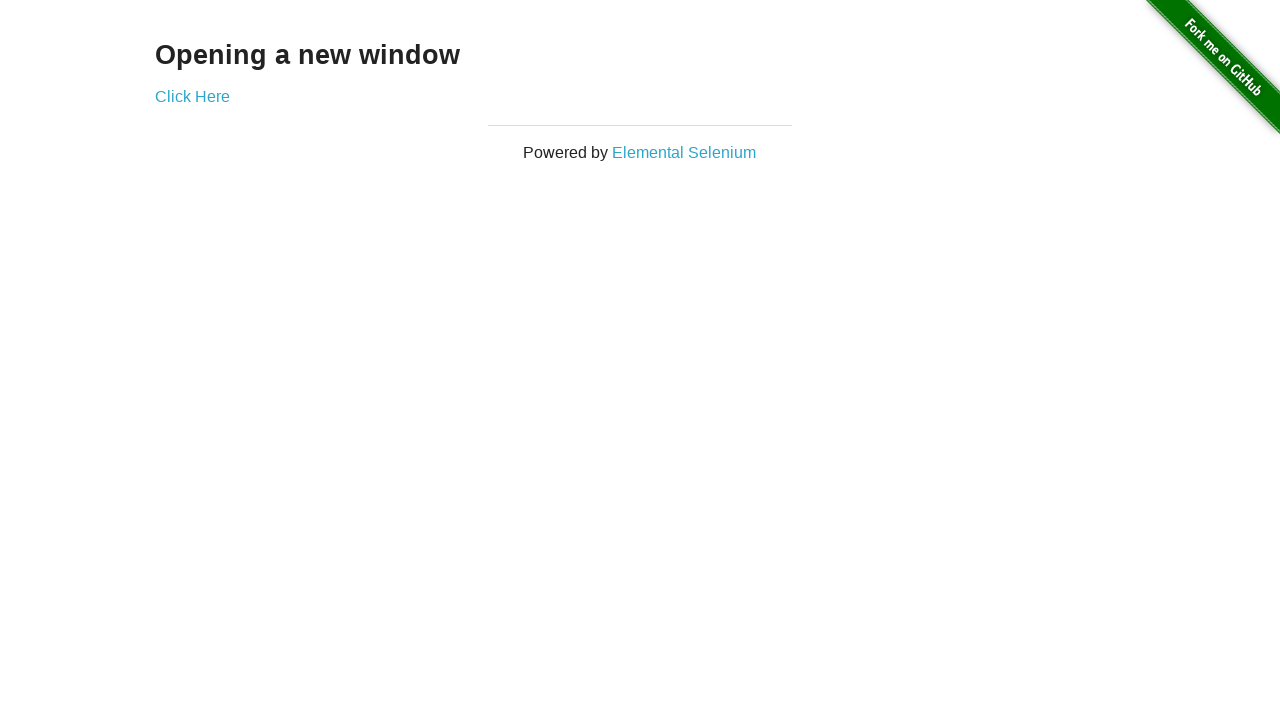

Clicked 'Click Here' link to open new window at (192, 96) on text=Click Here
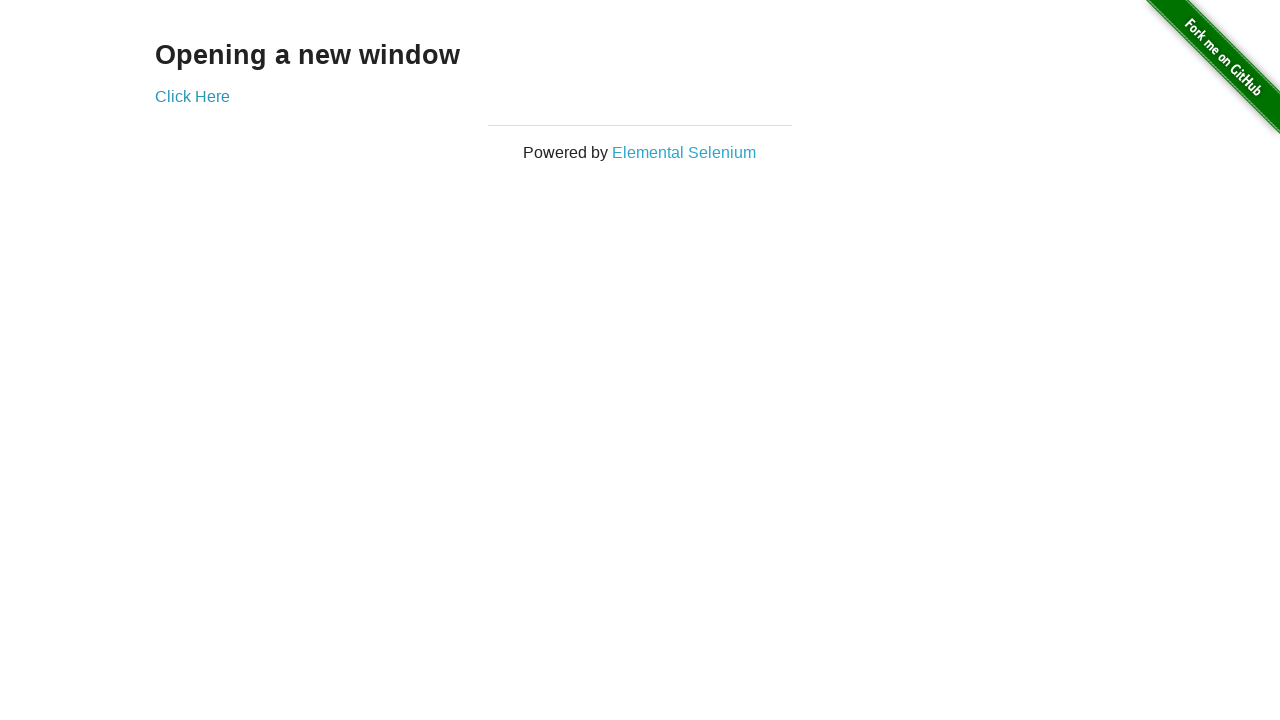

Captured new popup window
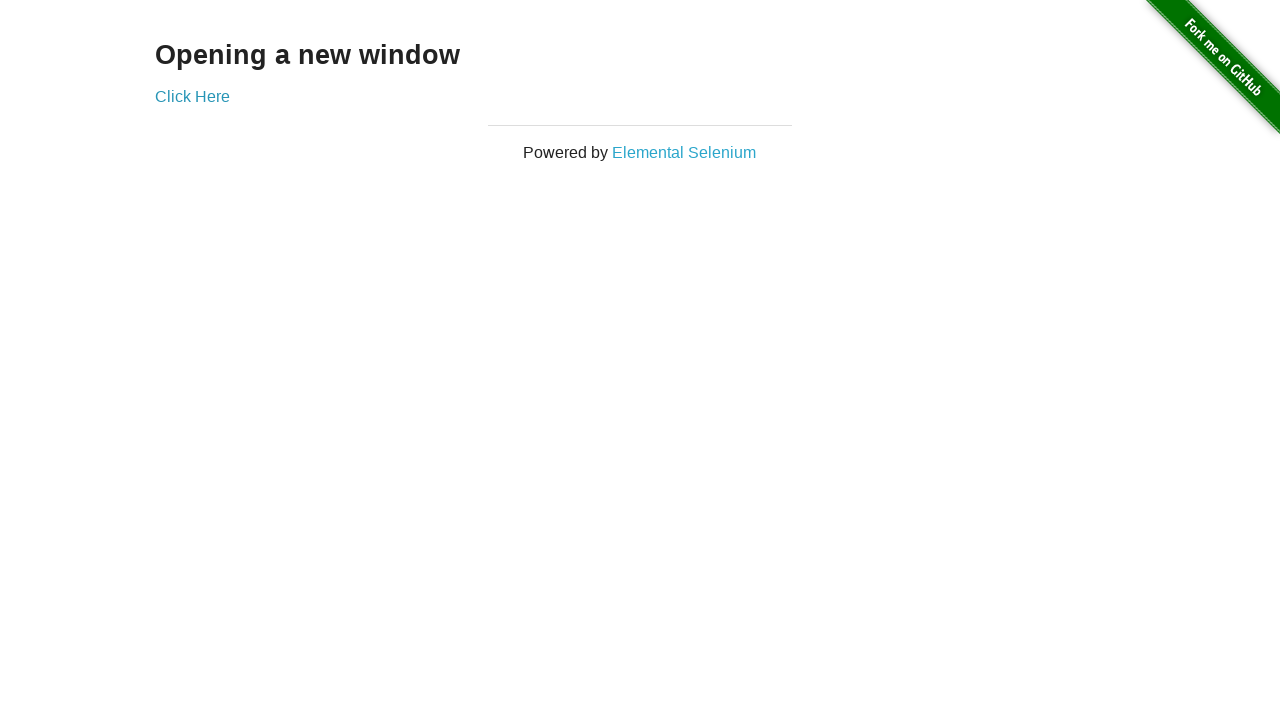

New window loaded completely
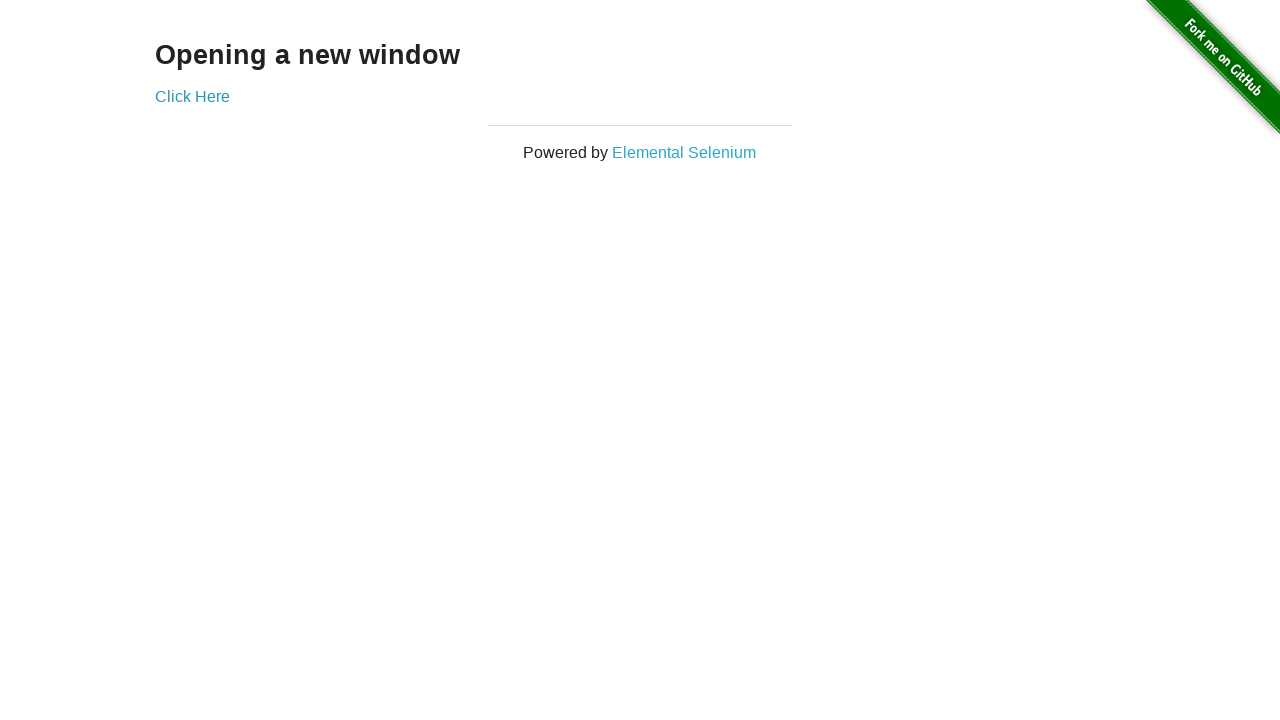

Retrieved heading text from new window
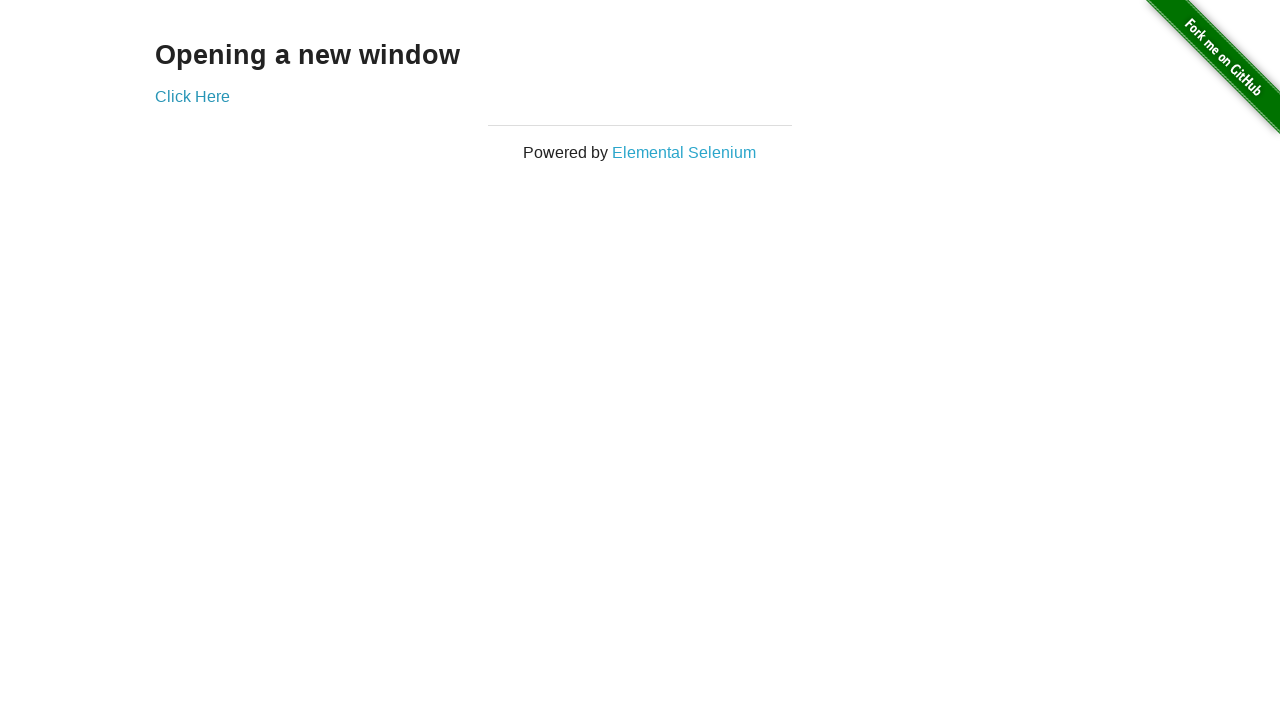

Closed the new window
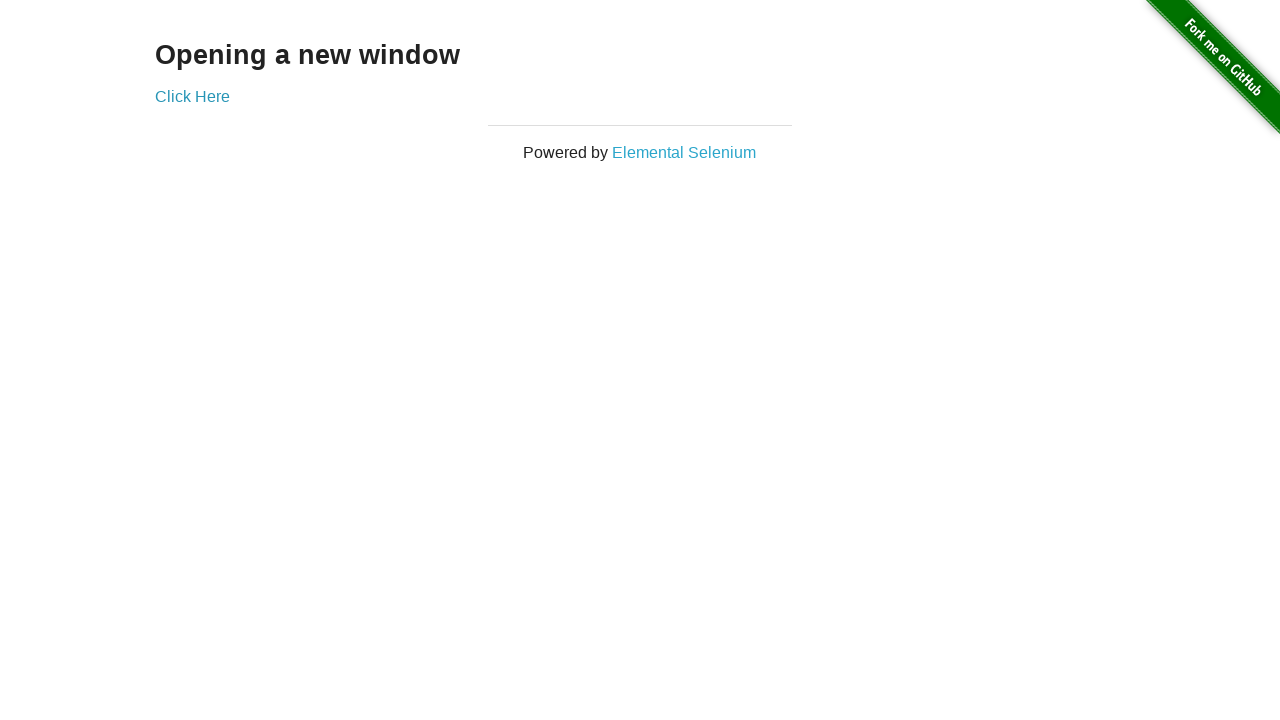

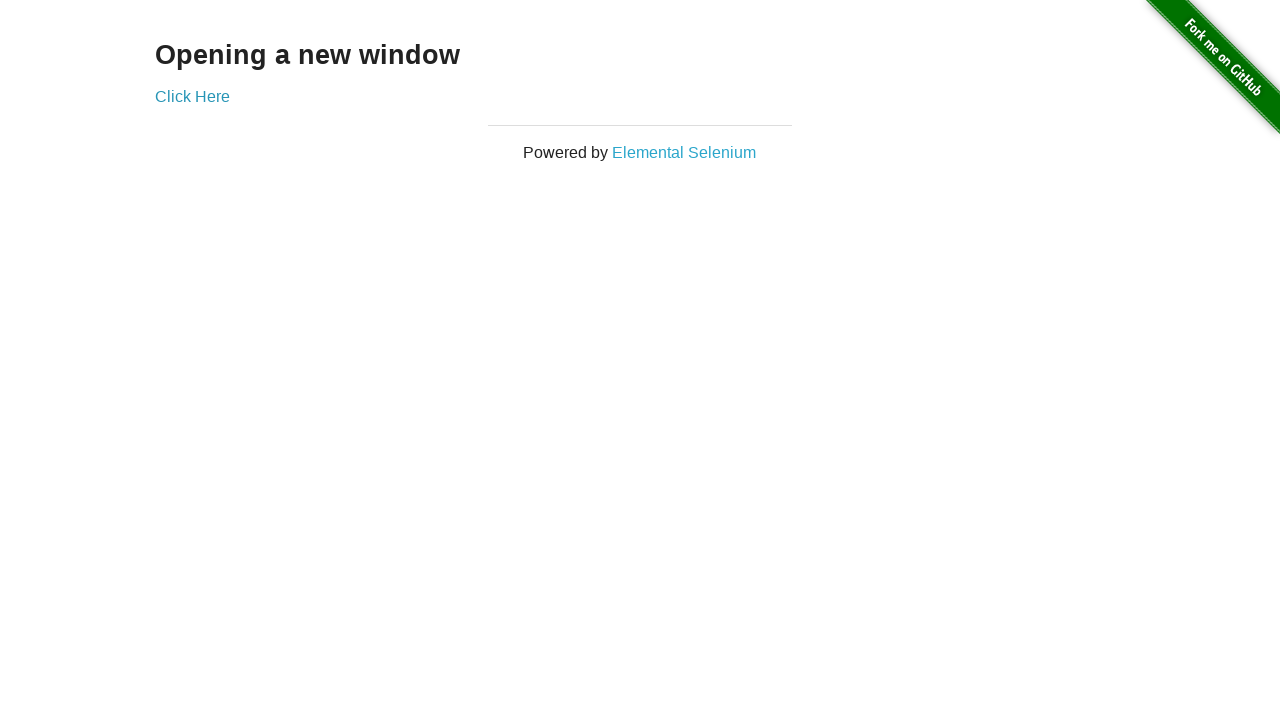